Tests radio button interactions on a form by selecting browser preference, city, and verifying default selections

Starting URL: https://www.leafground.com/radio.xhtml

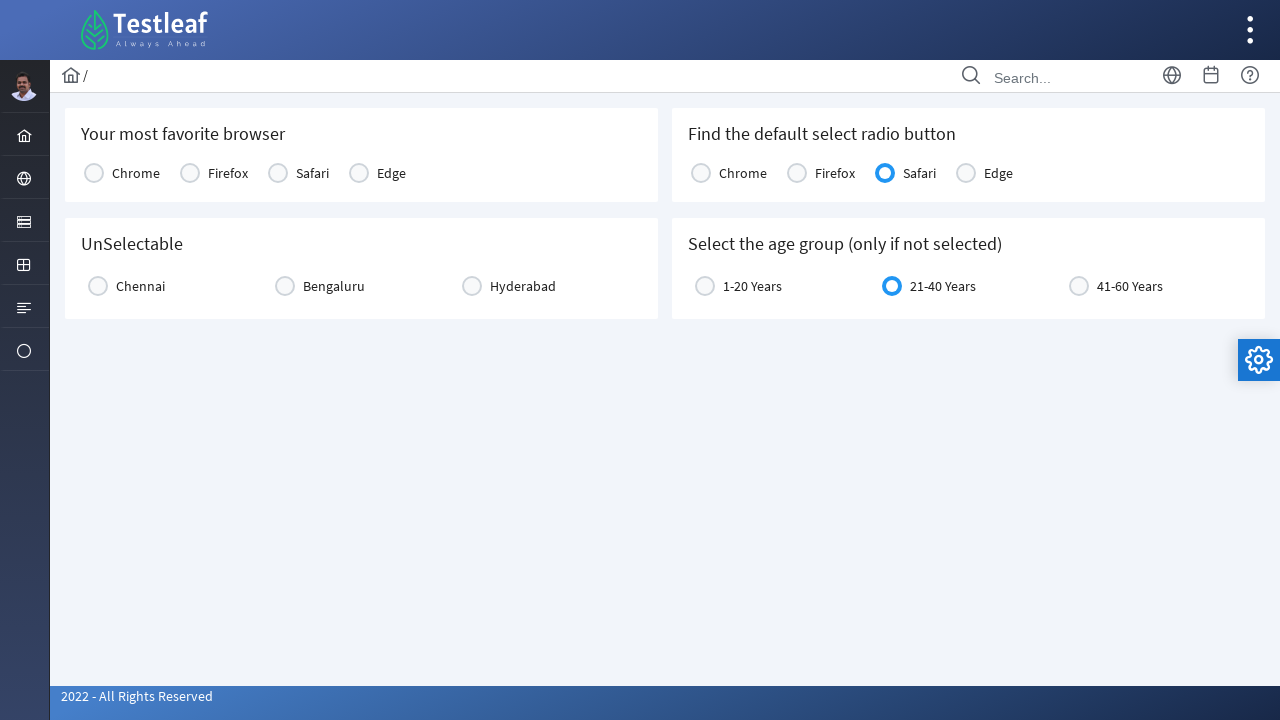

Clicked Chrome radio button to select browser preference at (136, 173) on xpath=//label[text()='Chrome']
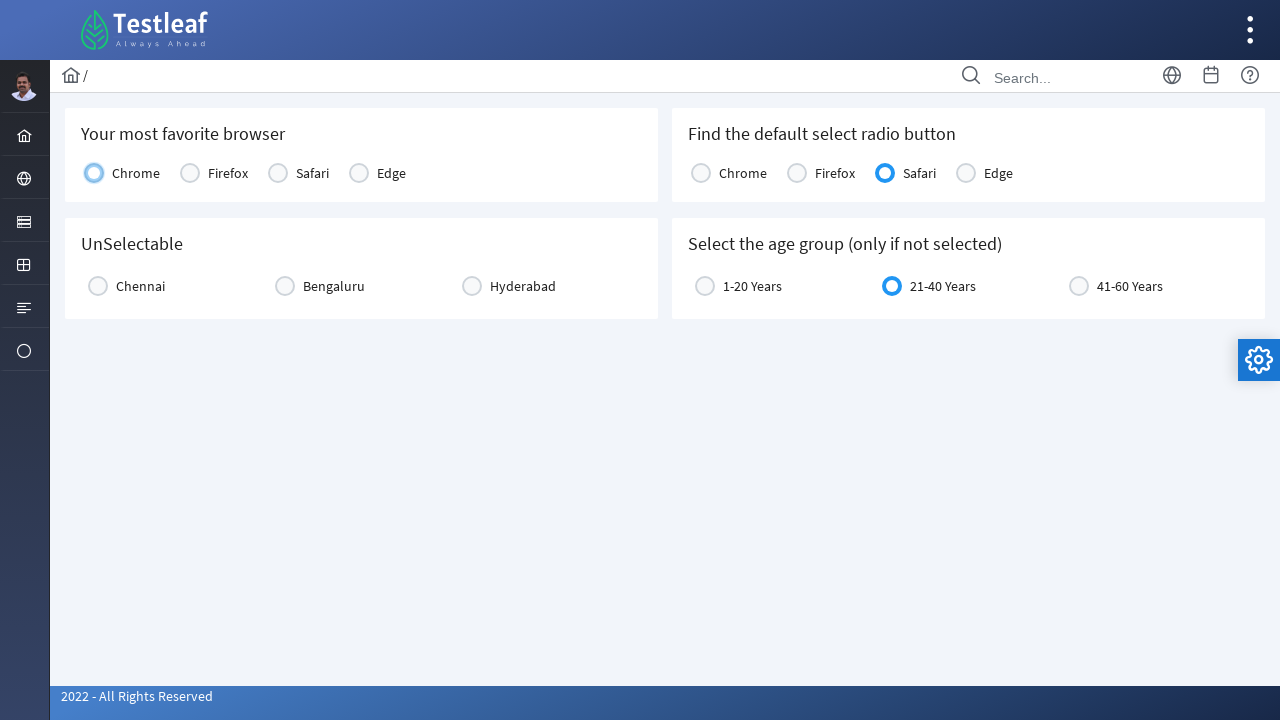

Clicked Hyderabad radio button to select city at (523, 286) on xpath=//label[text()='Hyderabad']
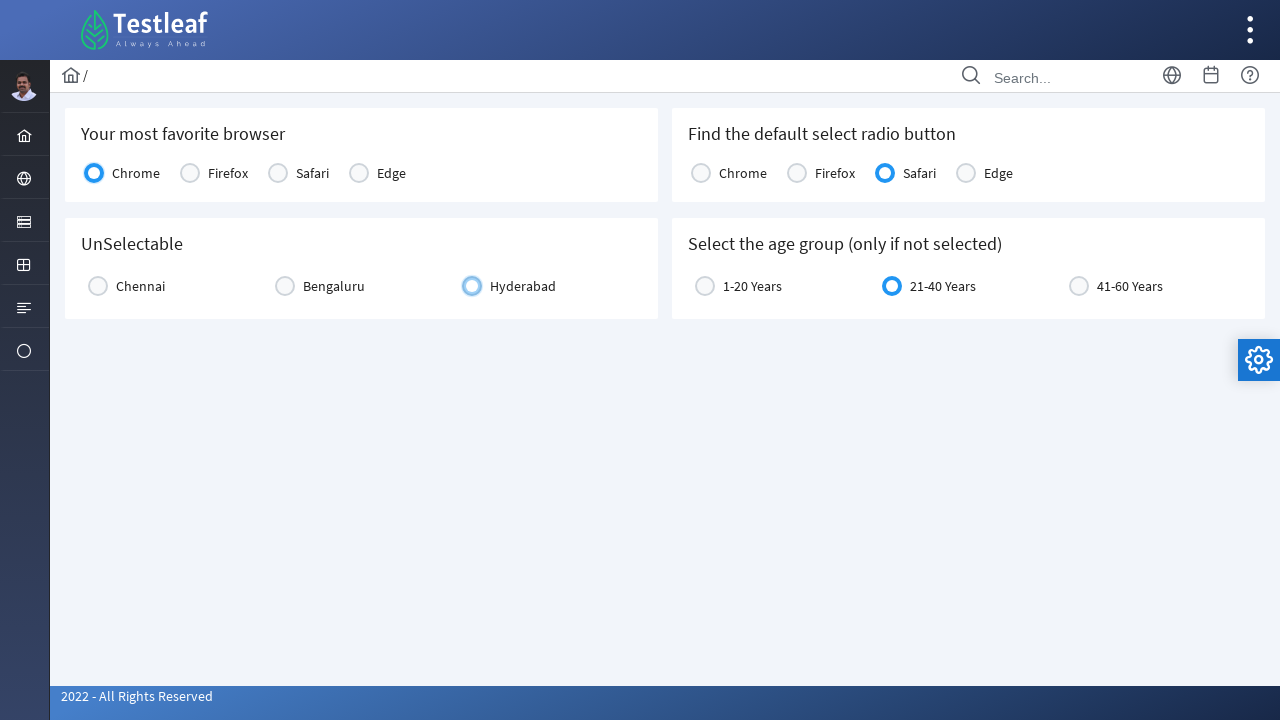

Verified Safari radio button exists as default selection
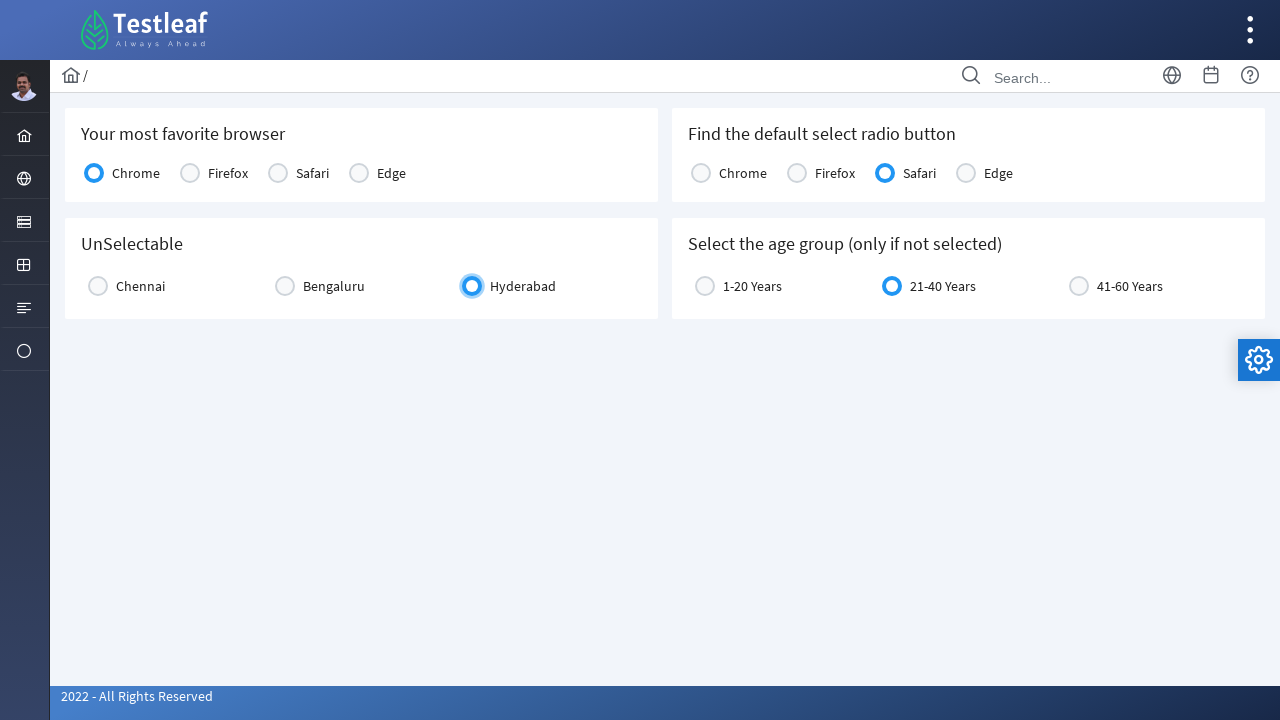

Verified 21-40 Years age group radio button exists as default selection
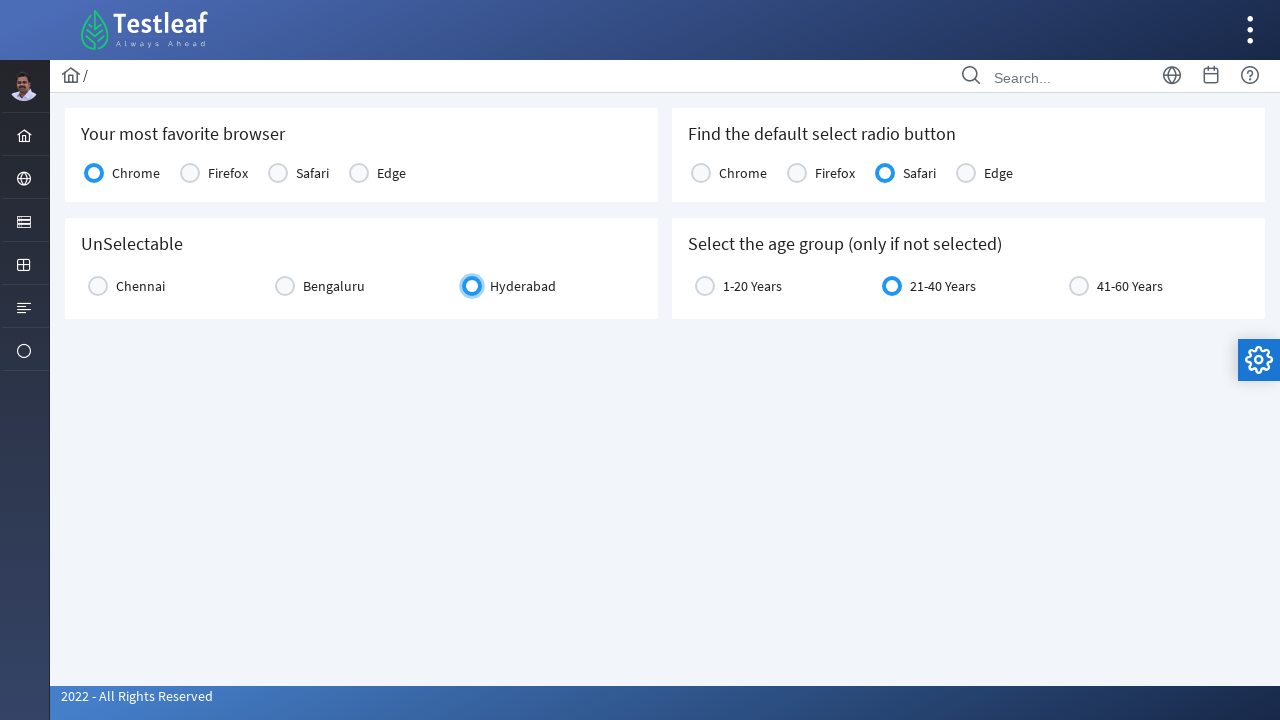

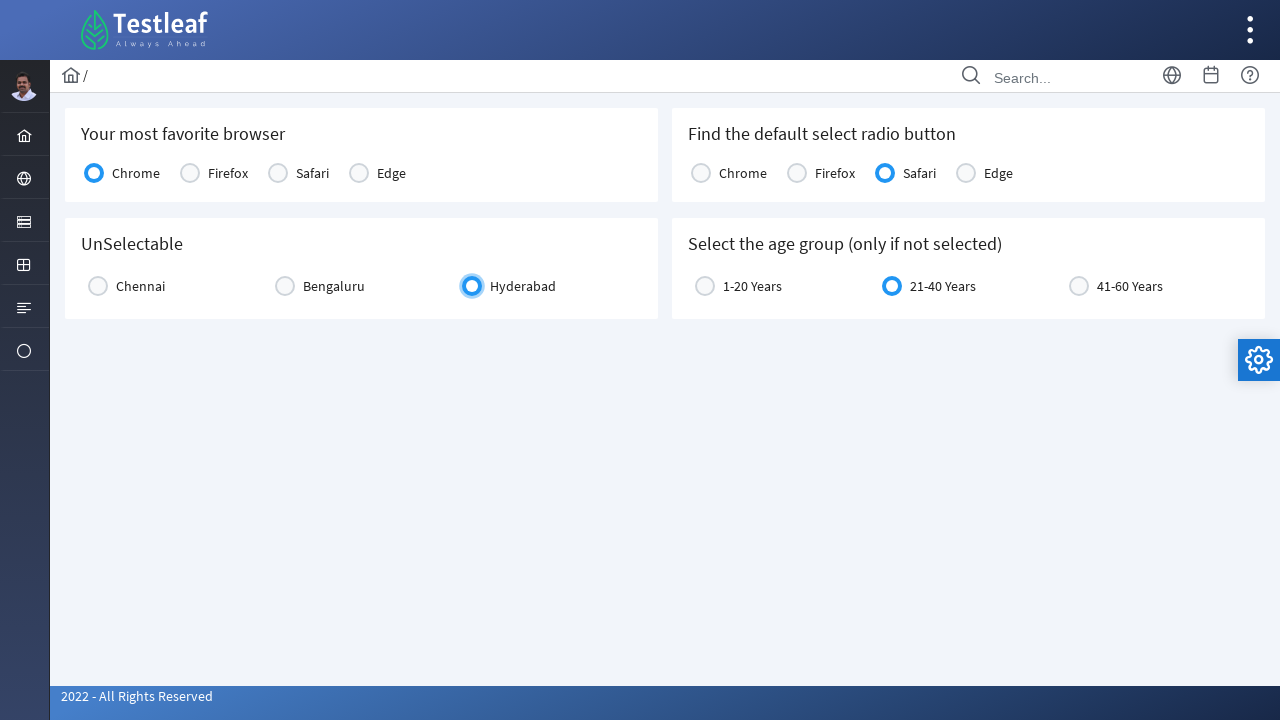